Tests a resizable UI element by dragging it to resize larger, then dragging it back to its original size using drag and drop offset actions.

Starting URL: https://popageorgianvictor.github.io/PUBLISHED-WEBPAGES/resizable

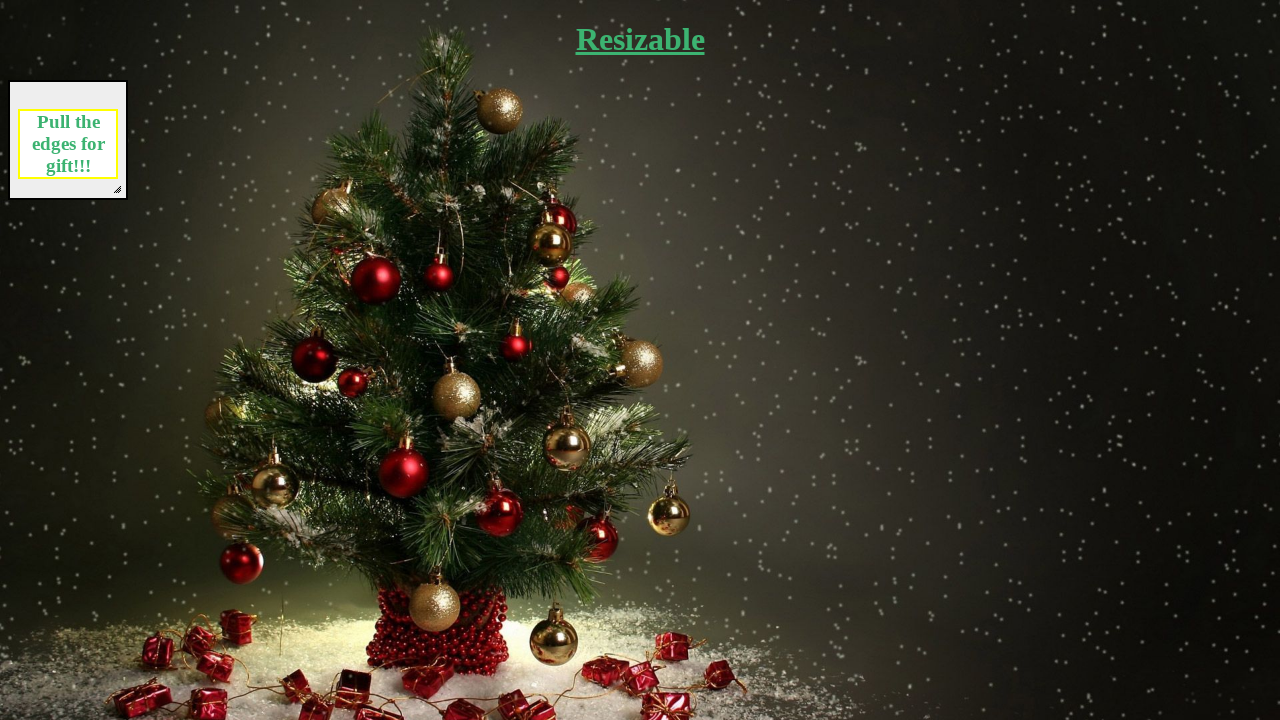

Navigated to resizable element test page
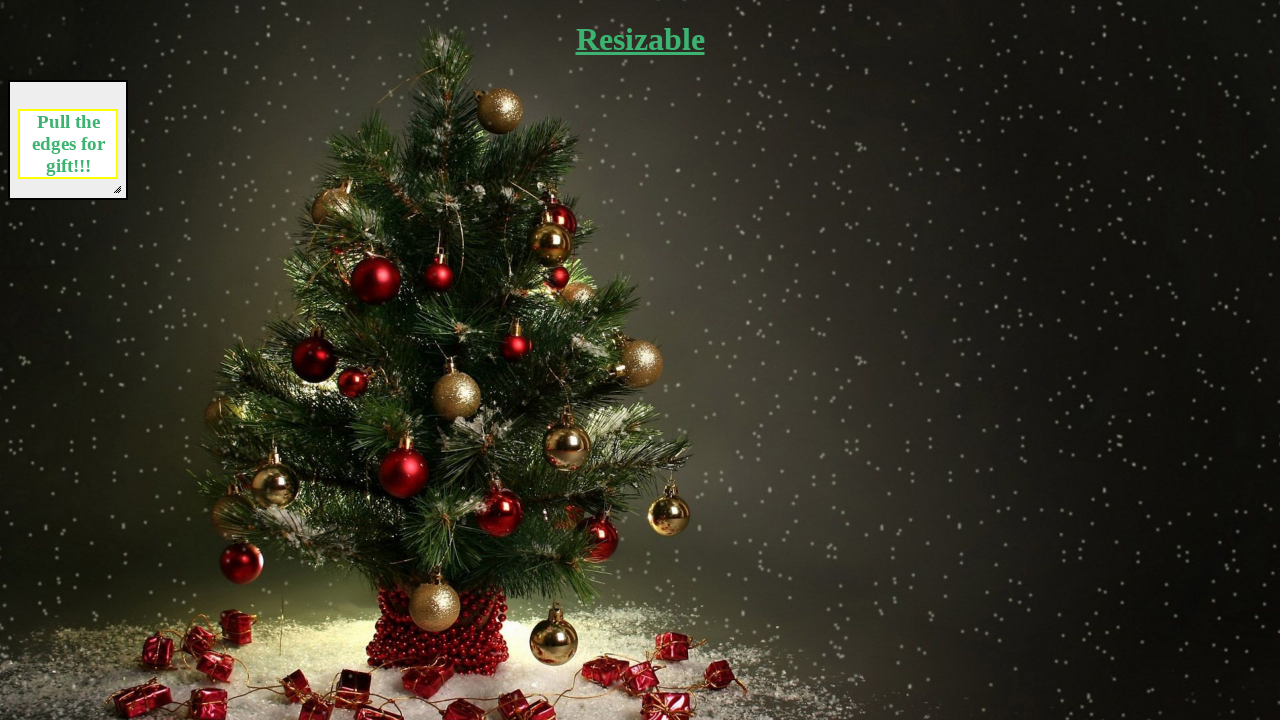

Located the resizable handle element
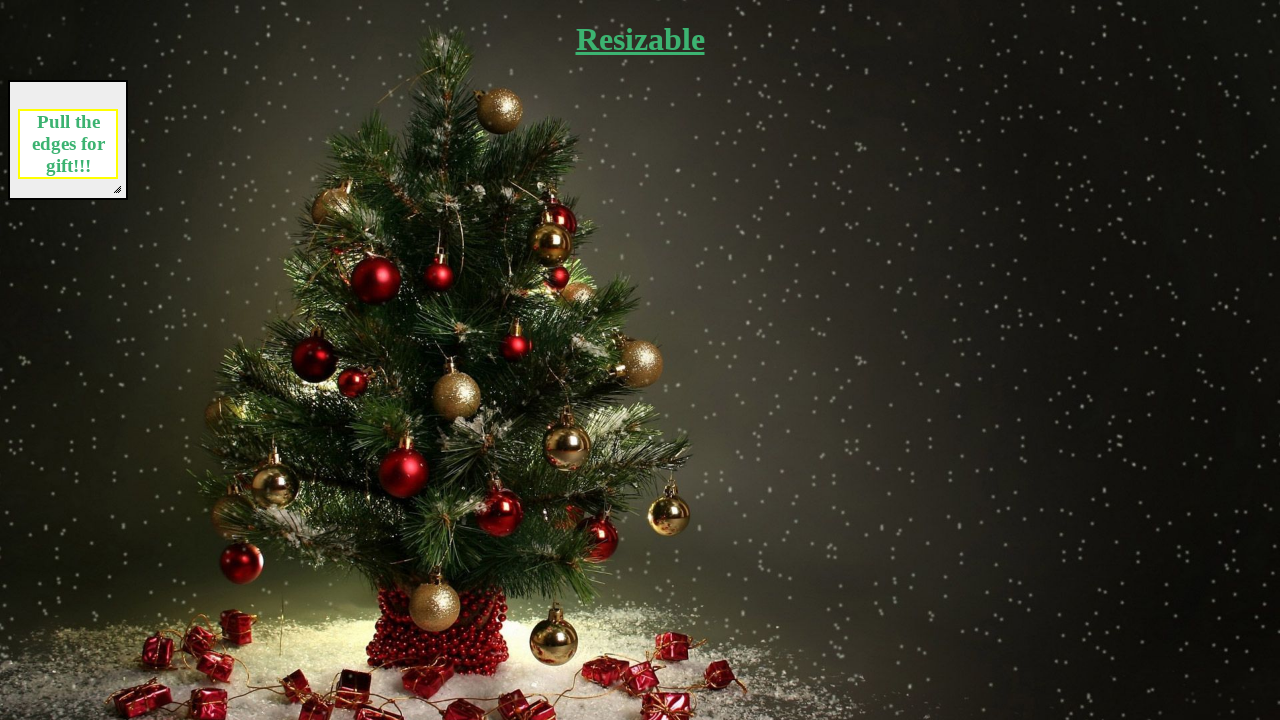

Retrieved bounding box of resizable element
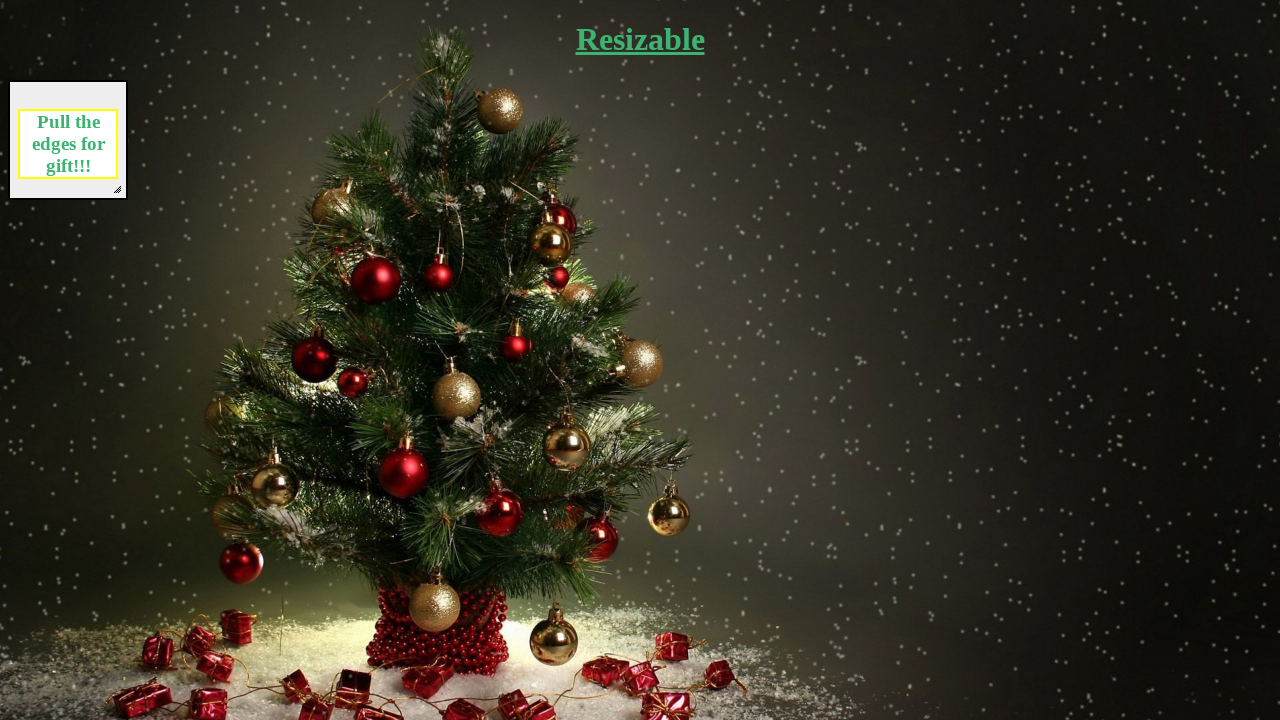

Moved mouse to center of resizable element at (117, 189)
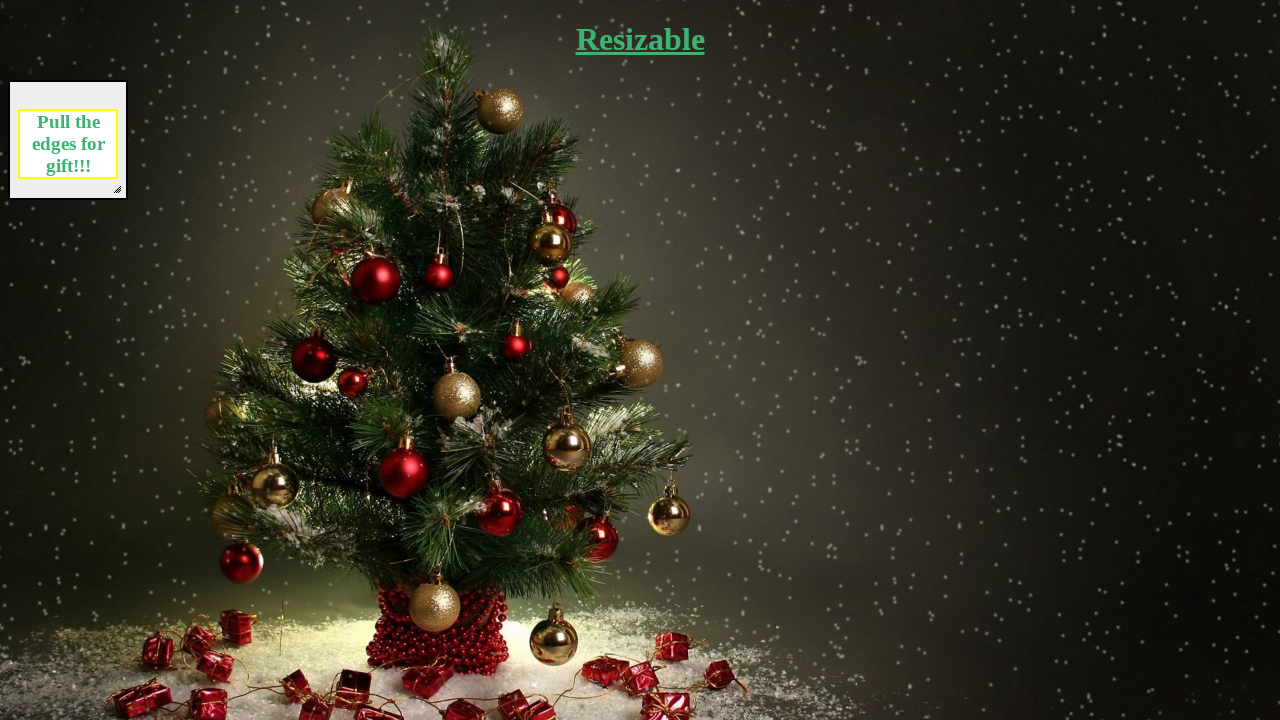

Pressed mouse button down to start drag at (117, 189)
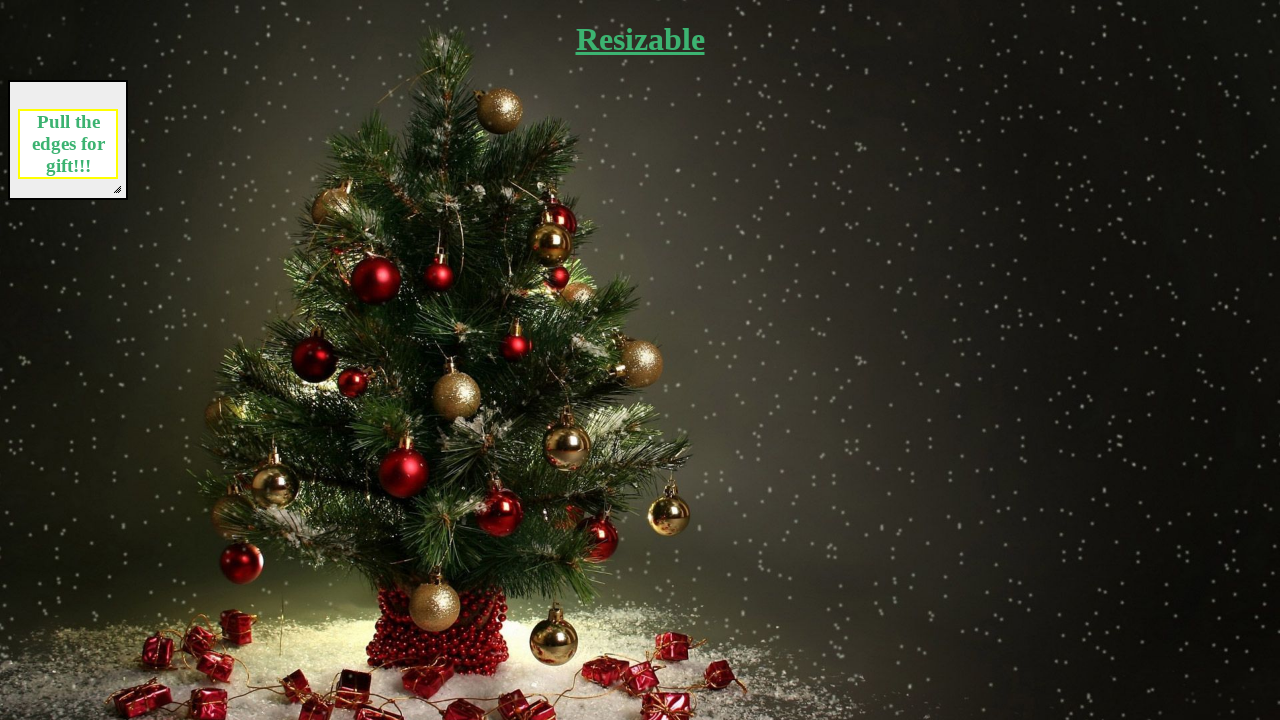

Dragged resizable element 500px larger in both directions at (617, 689)
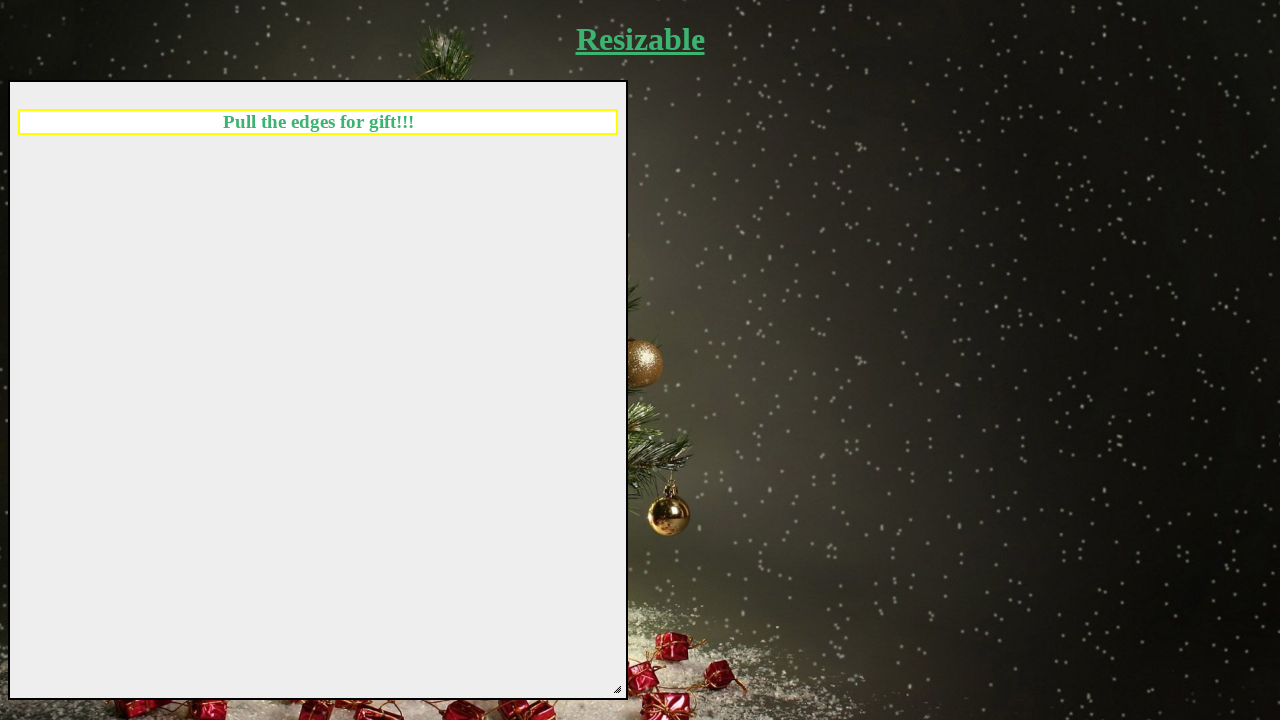

Released mouse button to complete resize larger action at (617, 689)
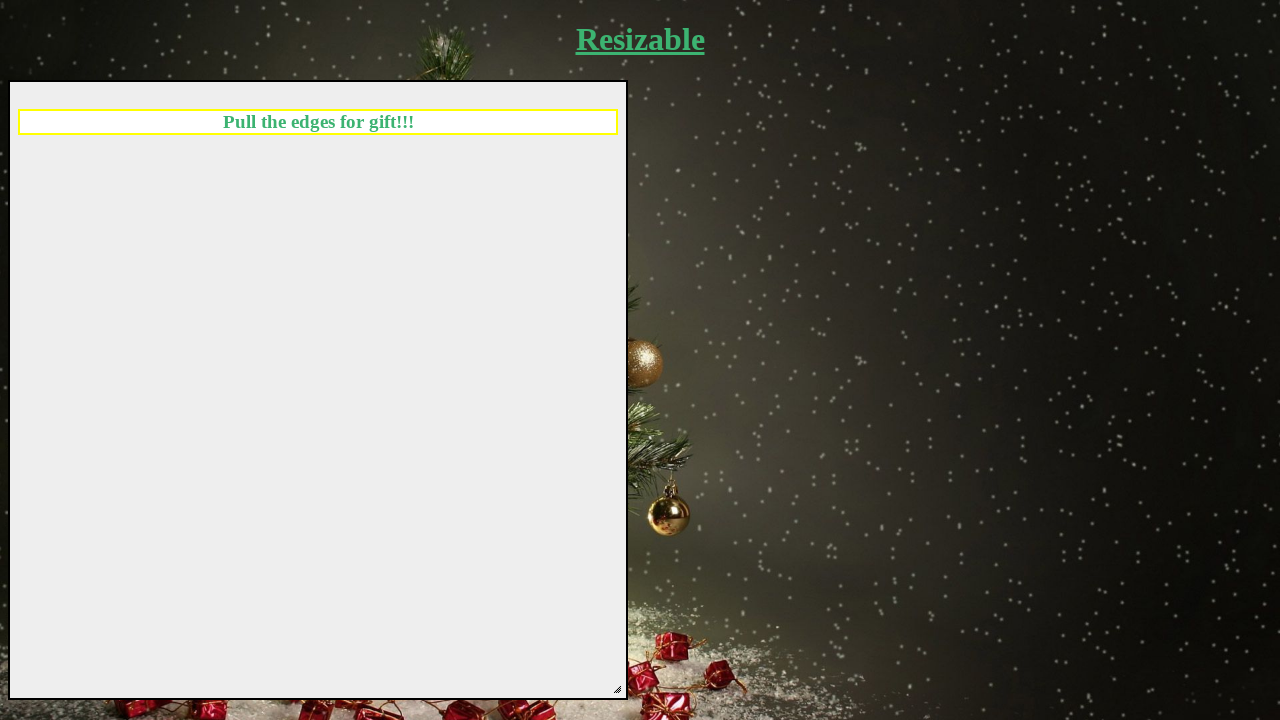

Retrieved updated bounding box after resizing larger
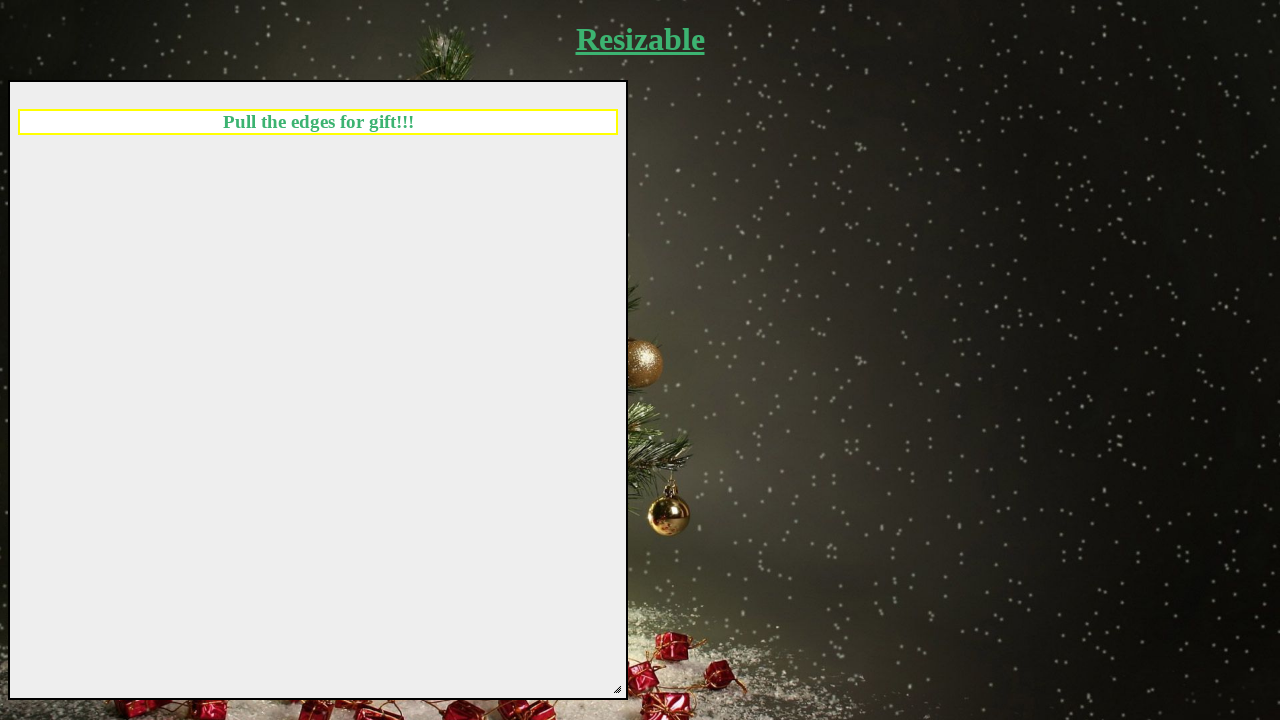

Moved mouse to center of resized element at (617, 689)
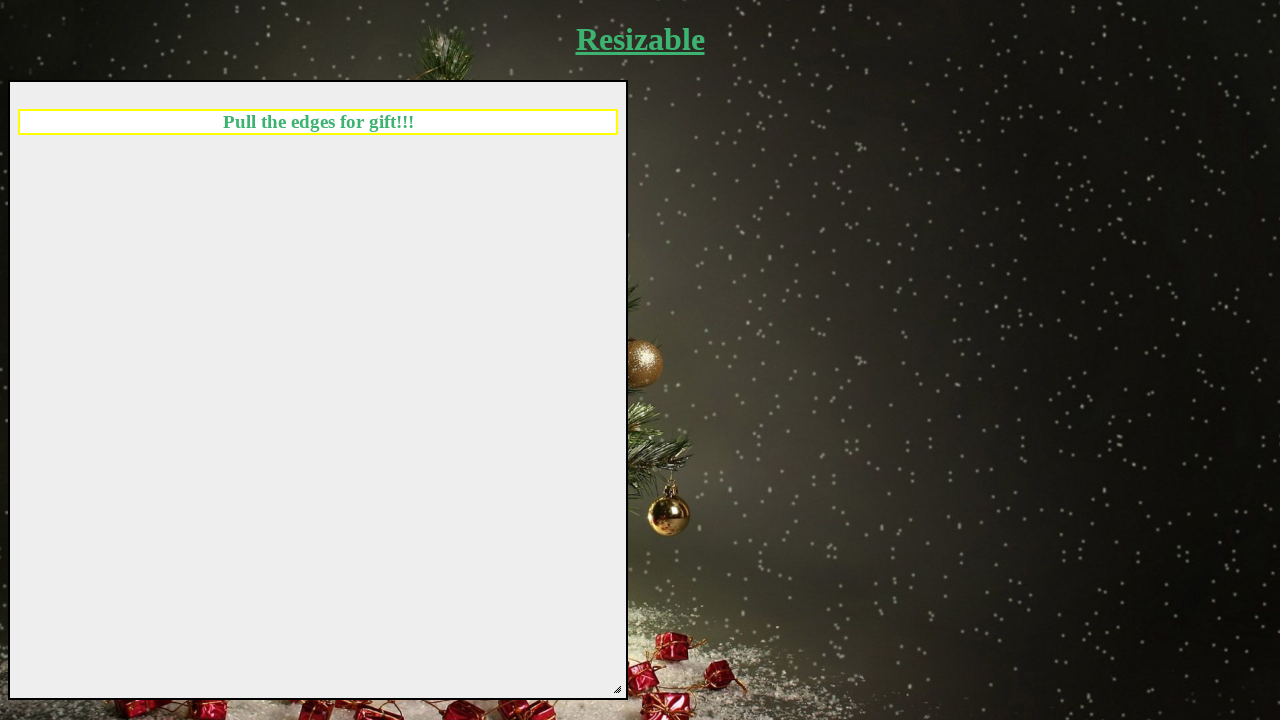

Pressed mouse button down to start drag back to original size at (617, 689)
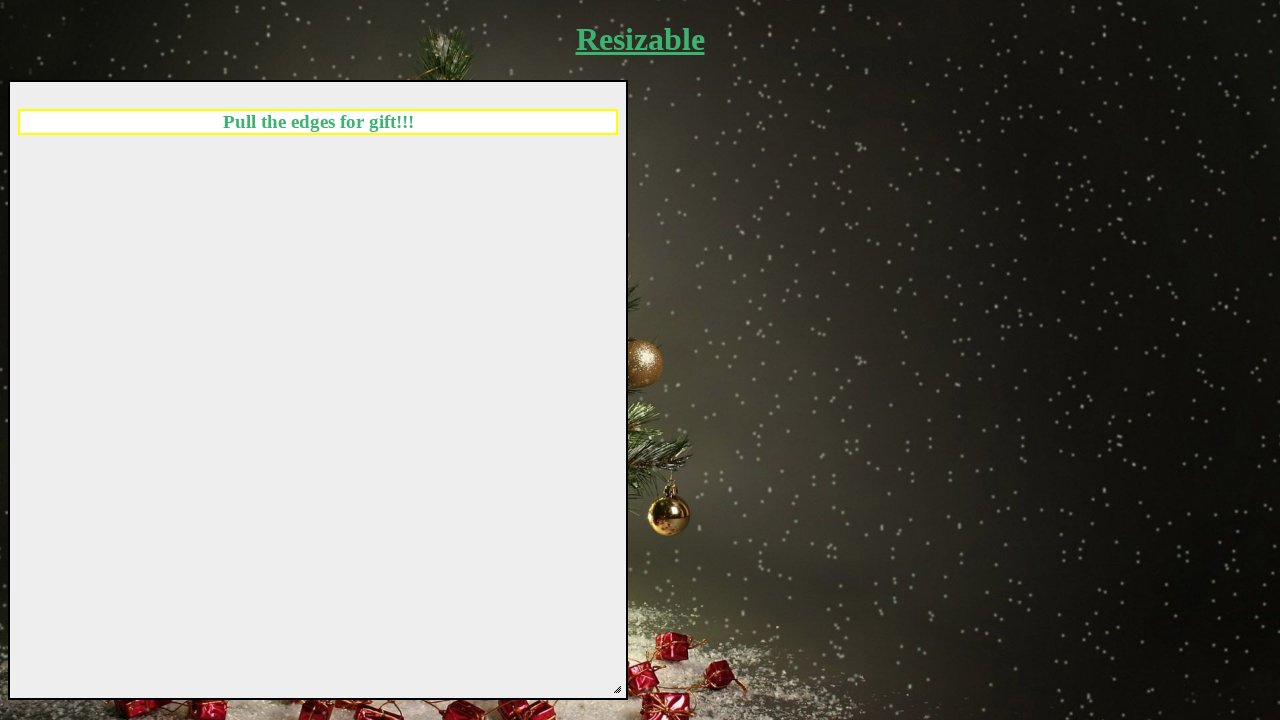

Dragged resizable element 500px smaller in both directions back to original size at (117, 189)
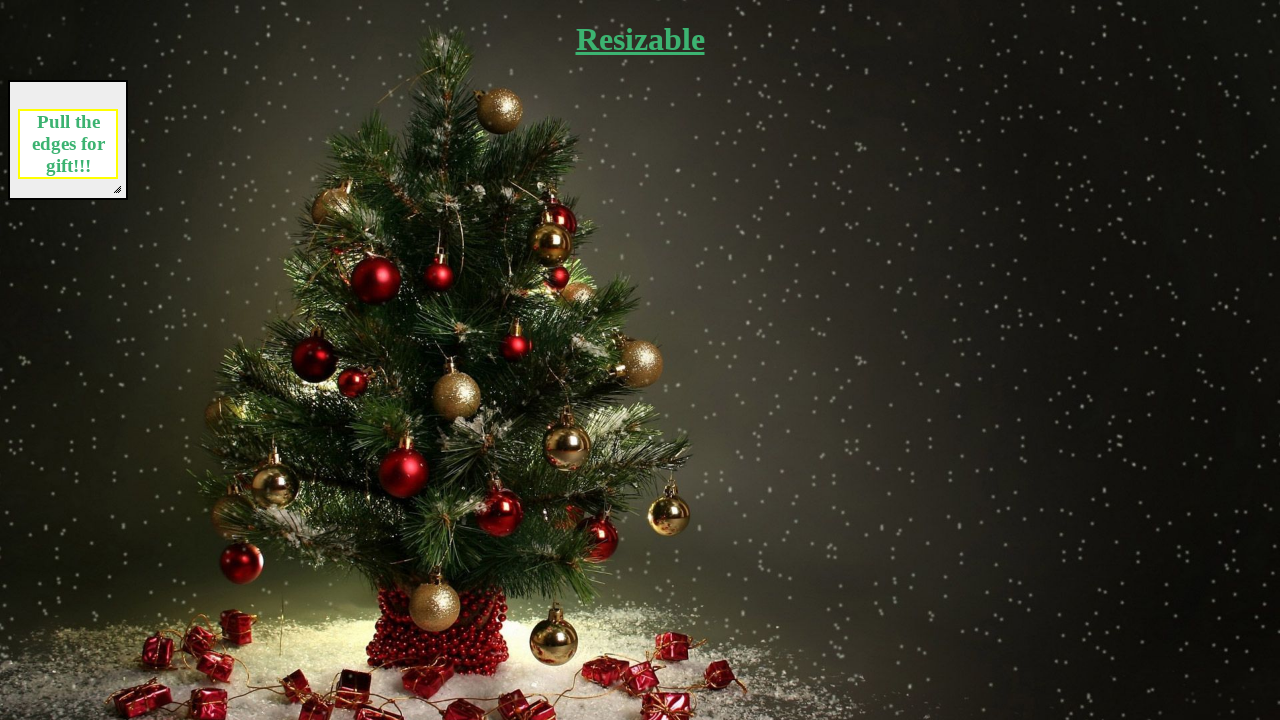

Released mouse button to complete resize back to original size at (117, 189)
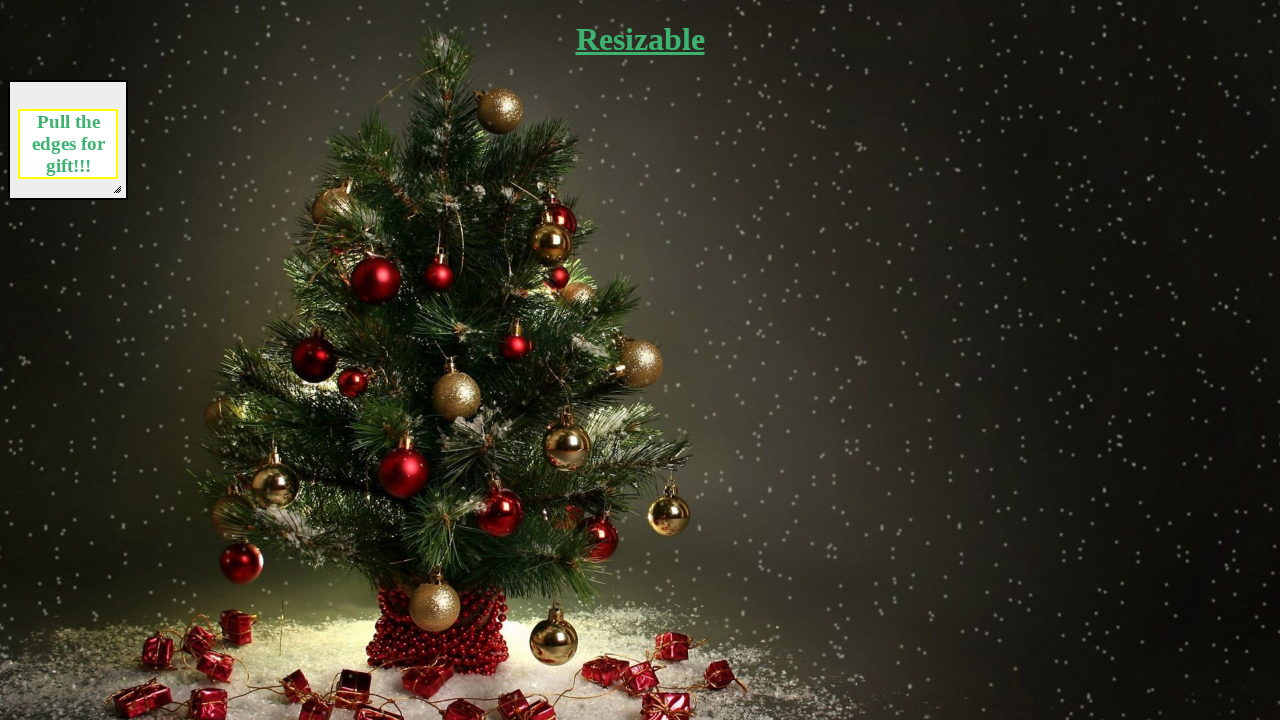

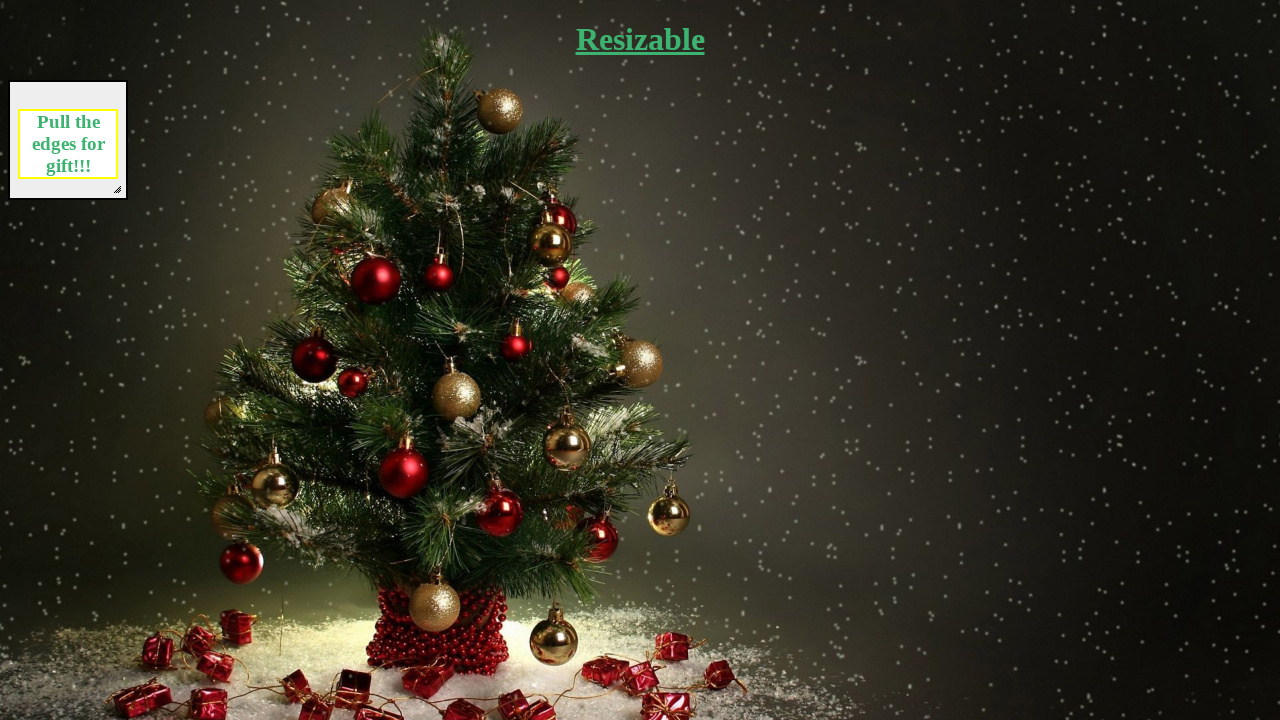